Tests form validation with an invalid password that doesn't meet complexity requirements and verifies the error alert

Starting URL: https://chulo-solutions.github.io/qa-internship/

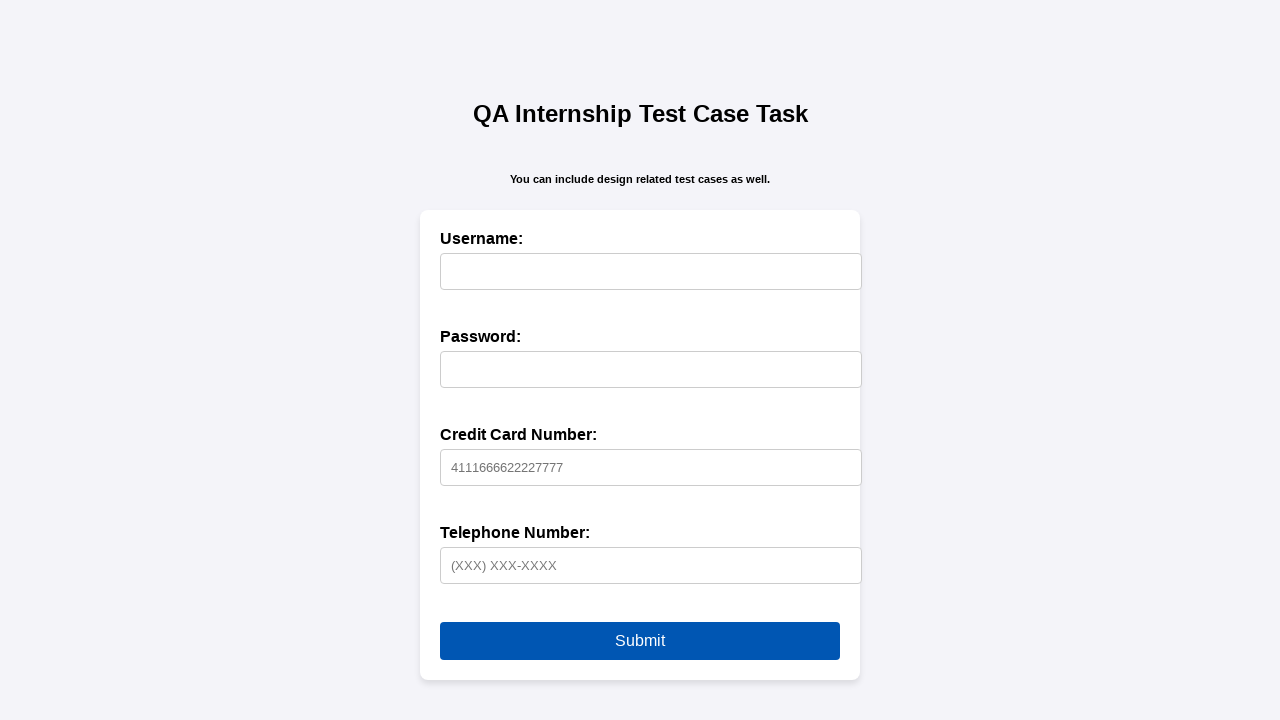

Set up dialog handler to capture alert messages
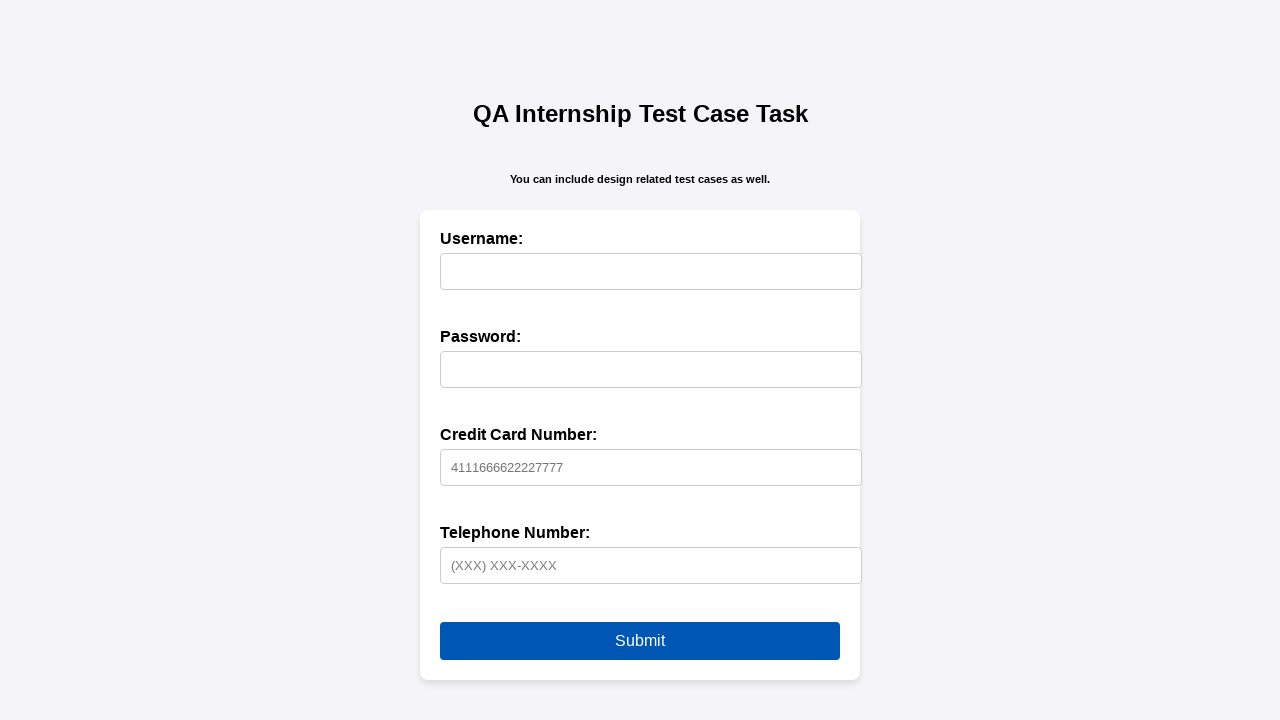

Filled username field with 'SantoshChand1' on xpath=//input[@id='username']
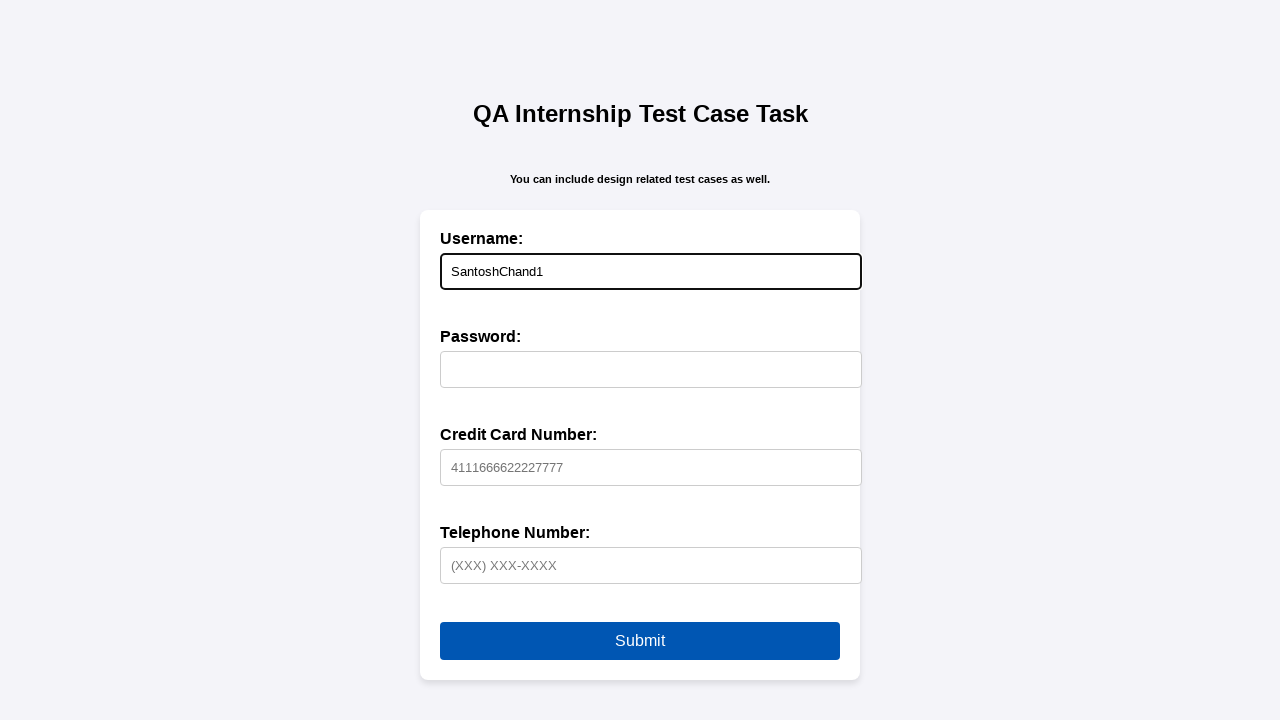

Filled password field with invalid password 'password' that doesn't meet complexity requirements on xpath=//input[@id='password']
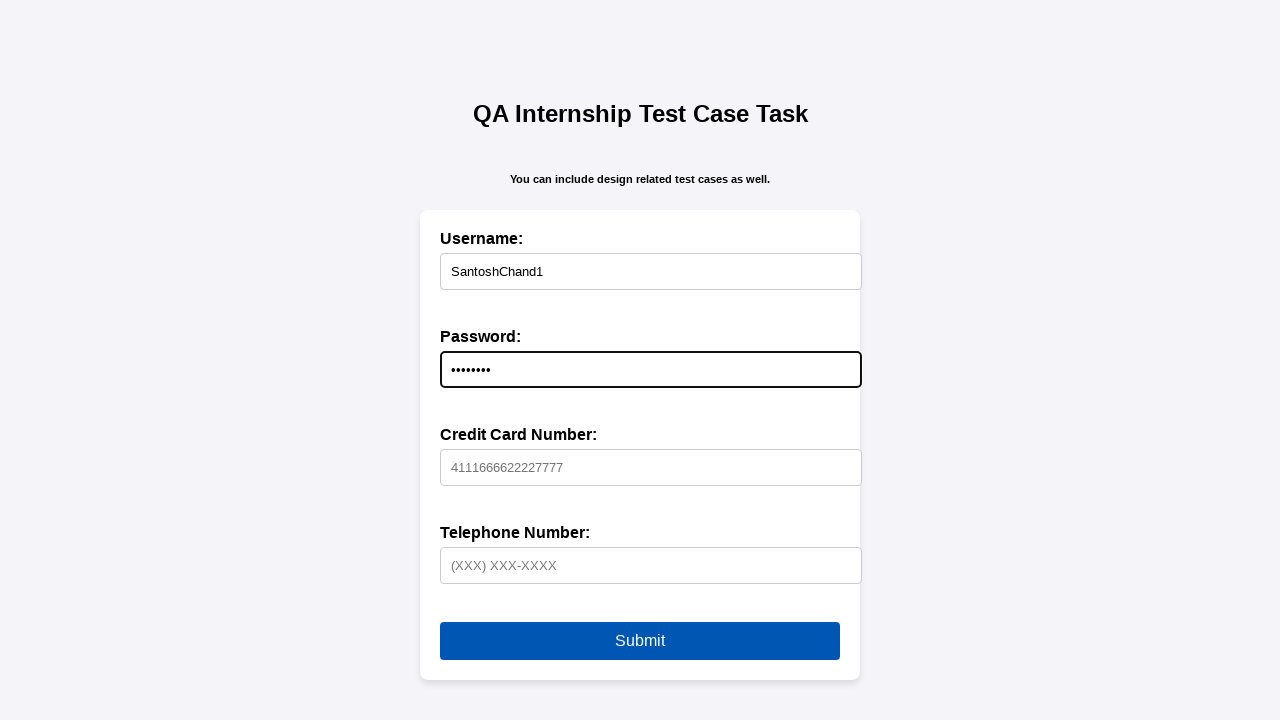

Filled credit card field with '4111666622227777' on xpath=//input[@id='creditCard']
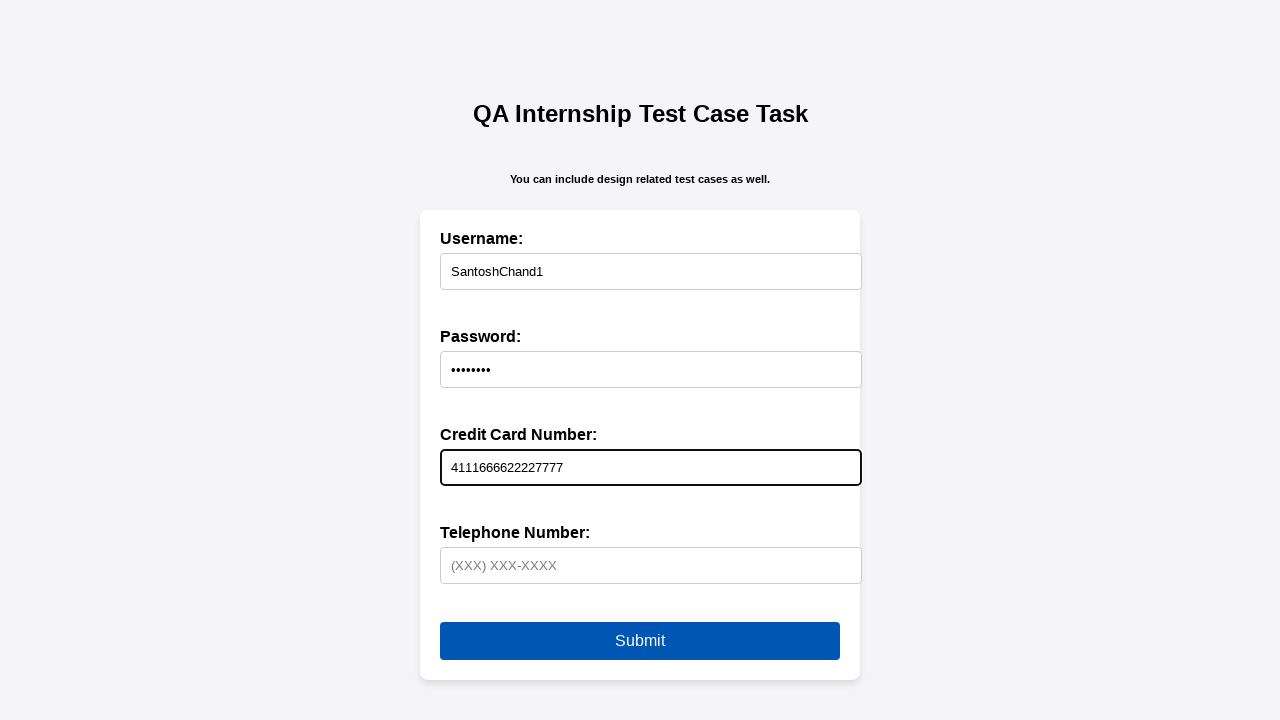

Filled telephone field with '(977) 011-9876' on xpath=//input[@id='telephone']
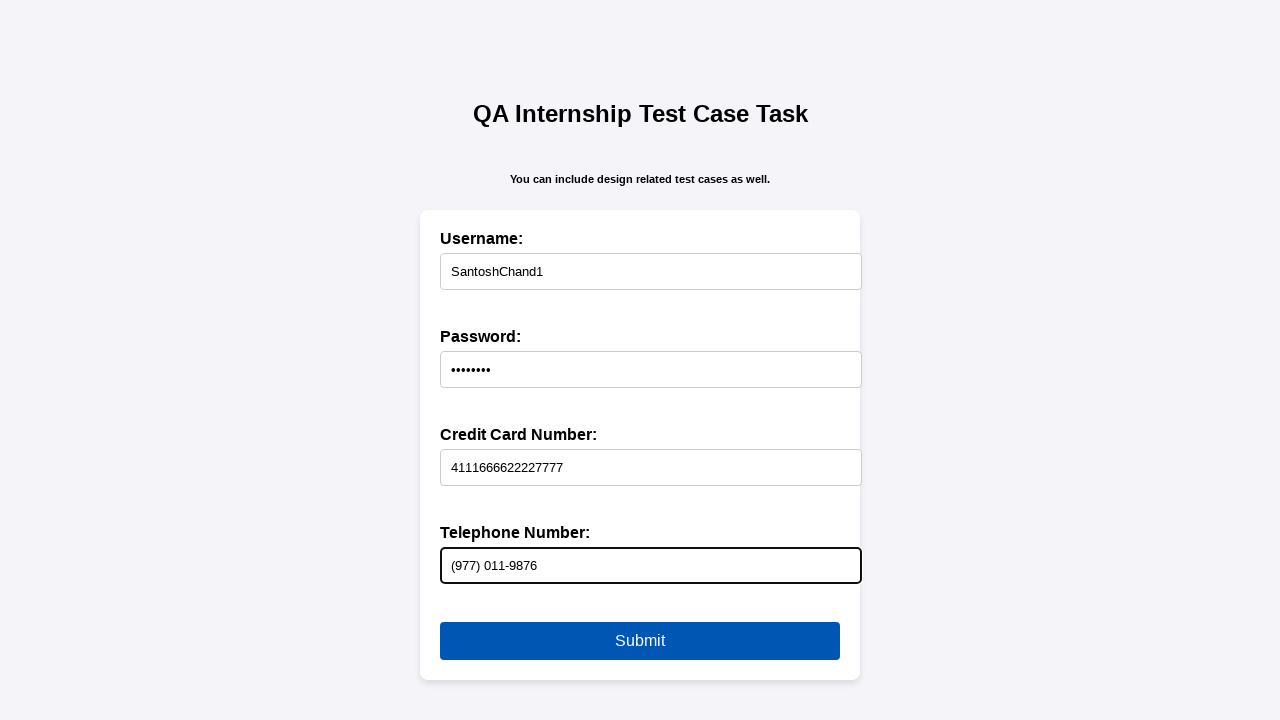

Clicked submit button to submit the form with invalid password at (640, 641) on xpath=//button[@type='submit']
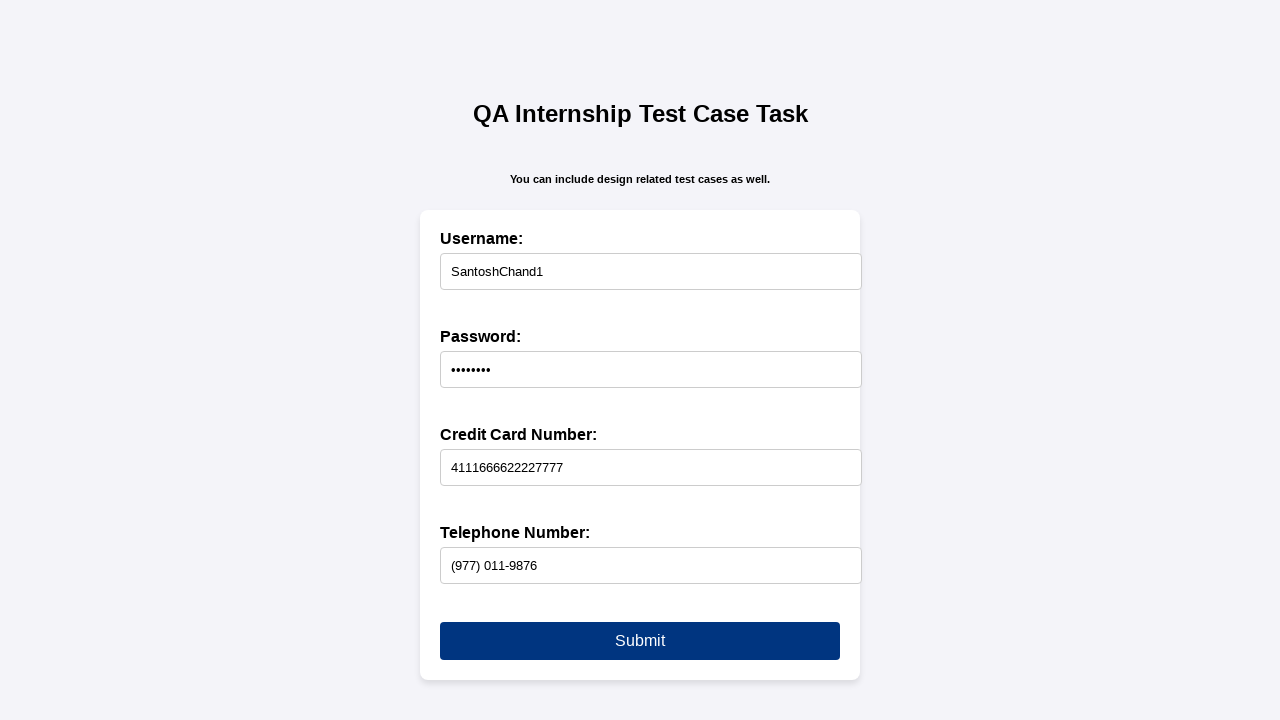

Waited for alert dialog to appear
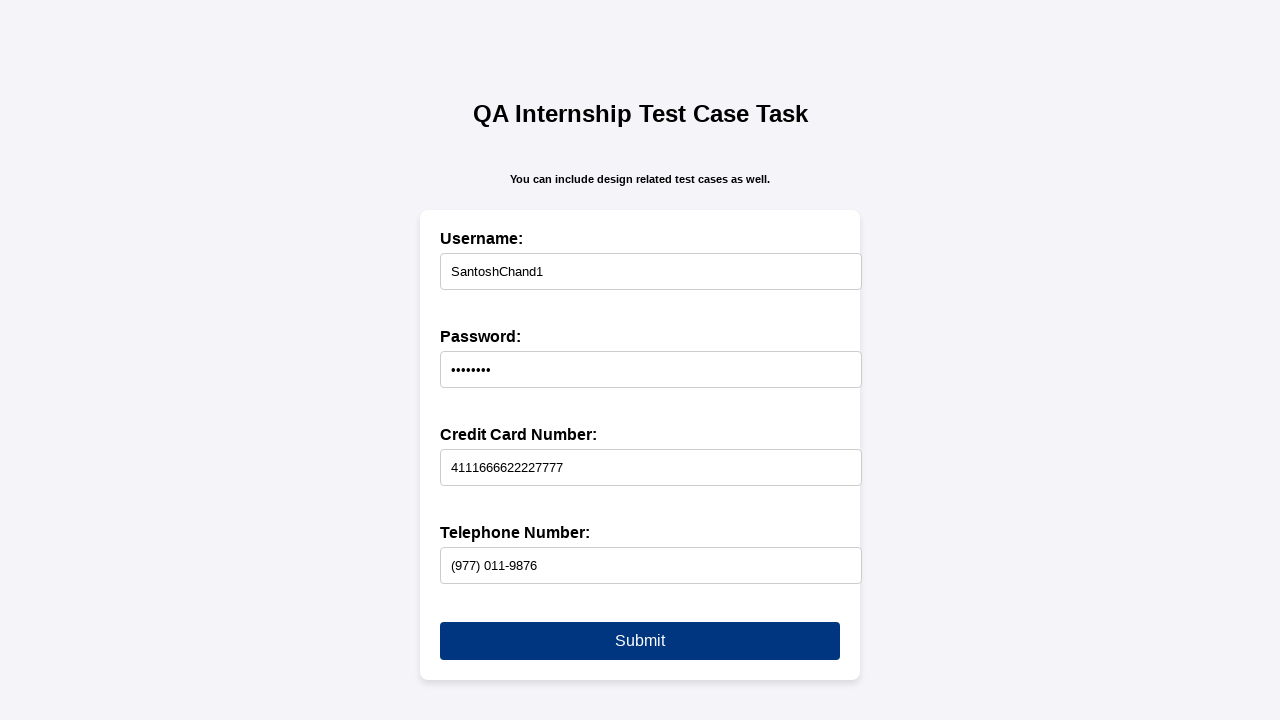

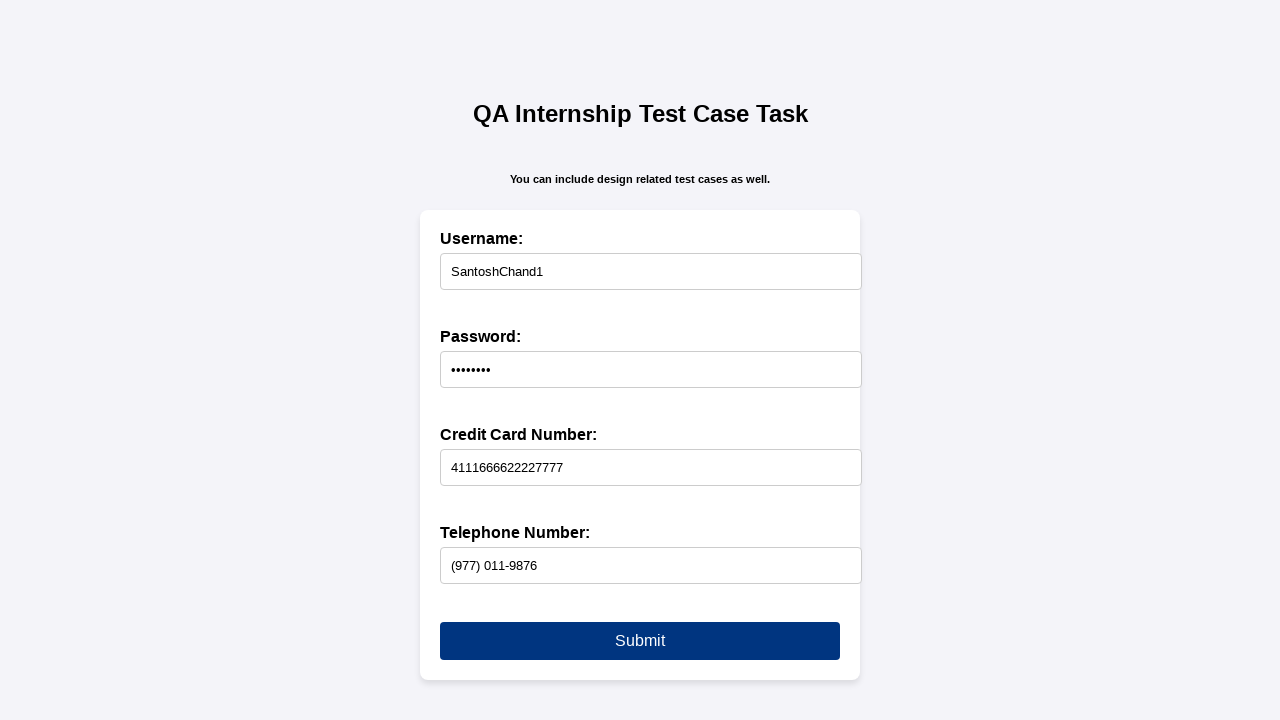